Tests checkbox functionality by navigating to the checkboxes page and clicking all checkboxes to verify they can be selected

Starting URL: https://the-internet.herokuapp.com/

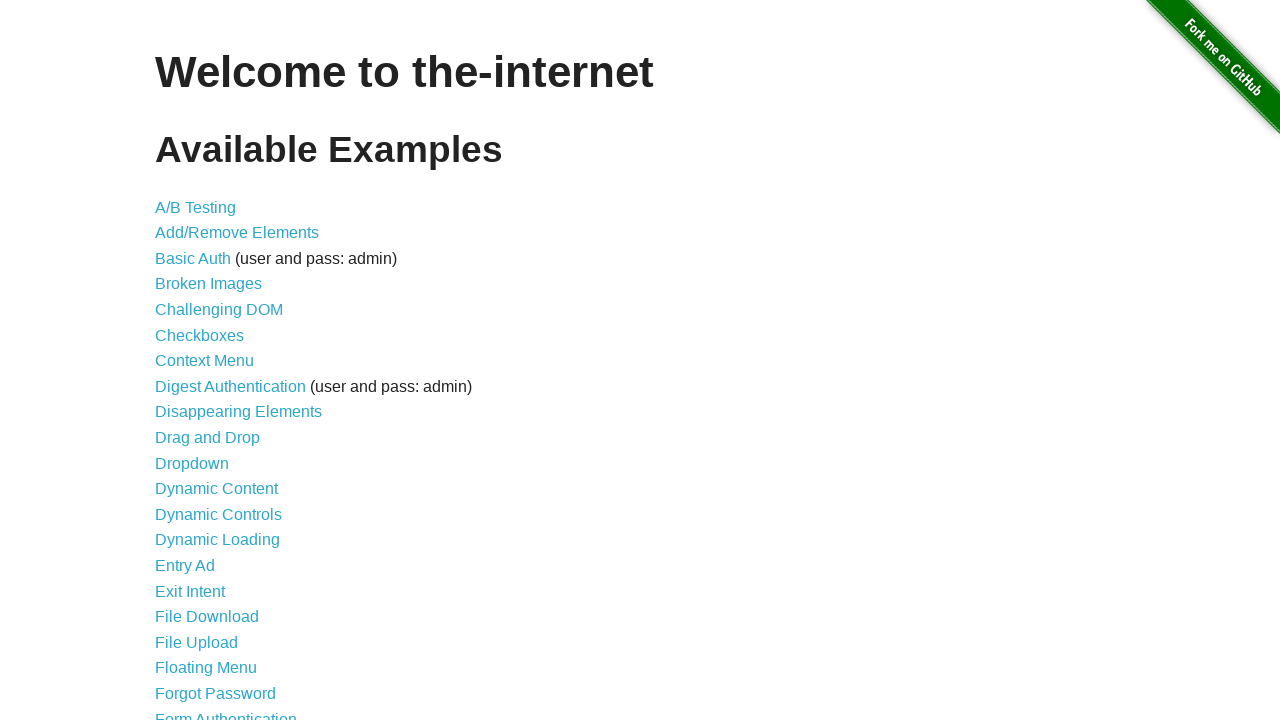

Clicked on Checkboxes link to navigate to checkboxes page at (200, 335) on a[href='/checkboxes']
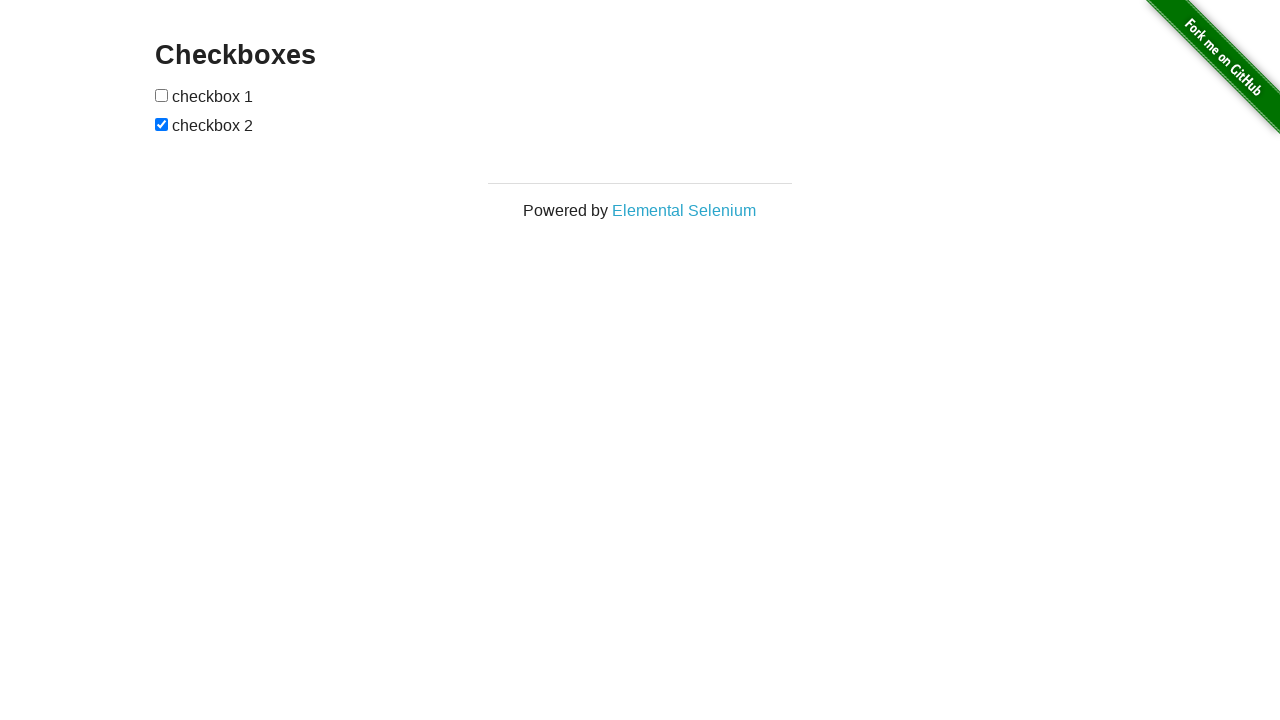

Checkboxes page loaded and checkboxes are visible
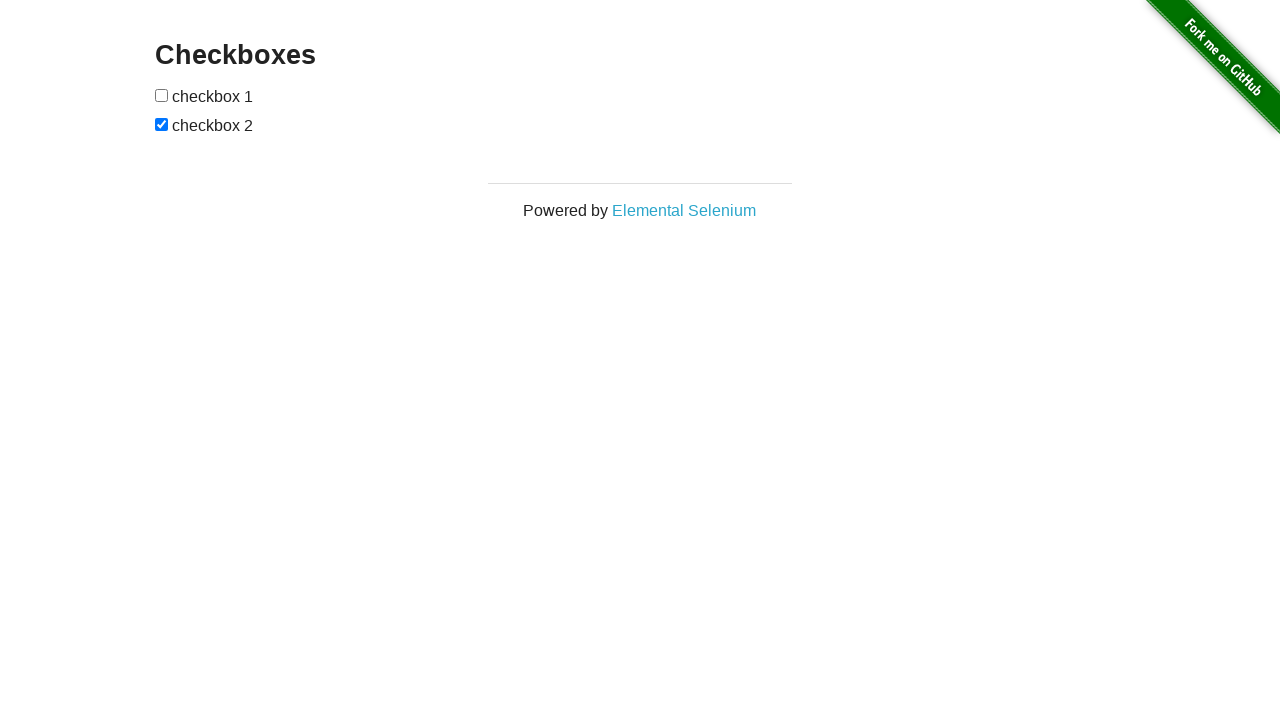

Located first checkbox element
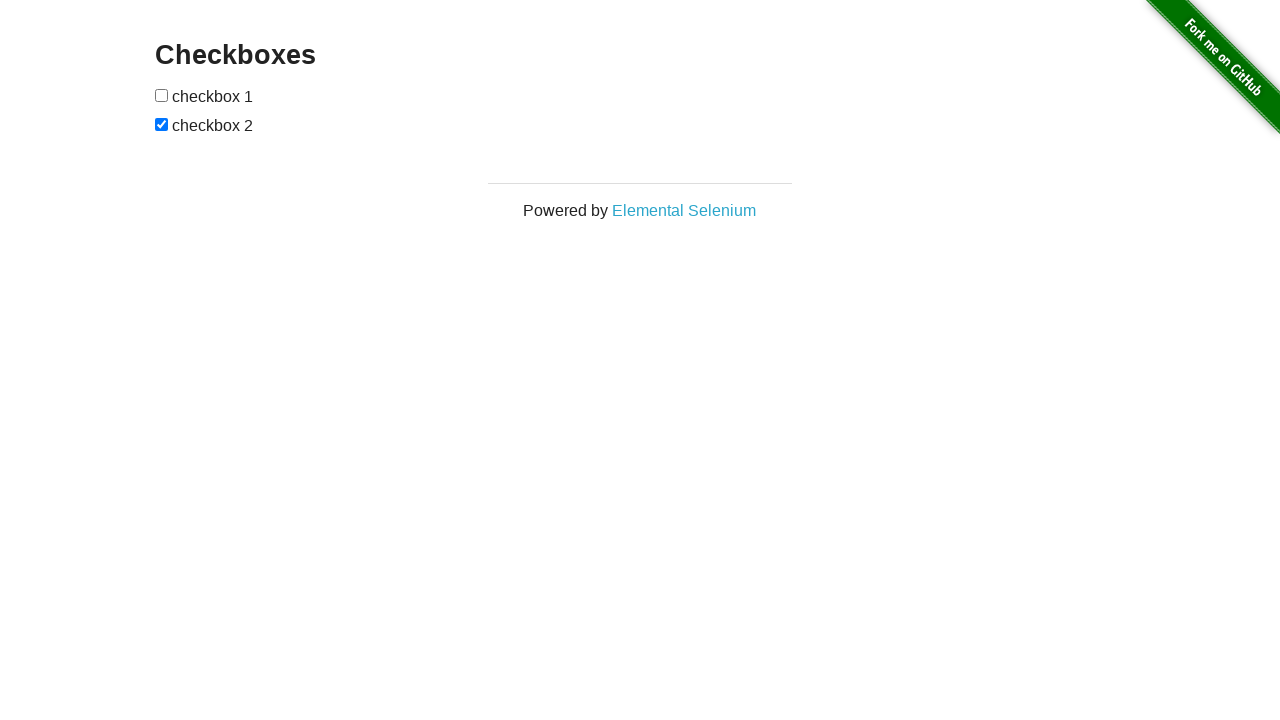

Clicked first checkbox to select it at (162, 95) on input[type='checkbox'] >> nth=0
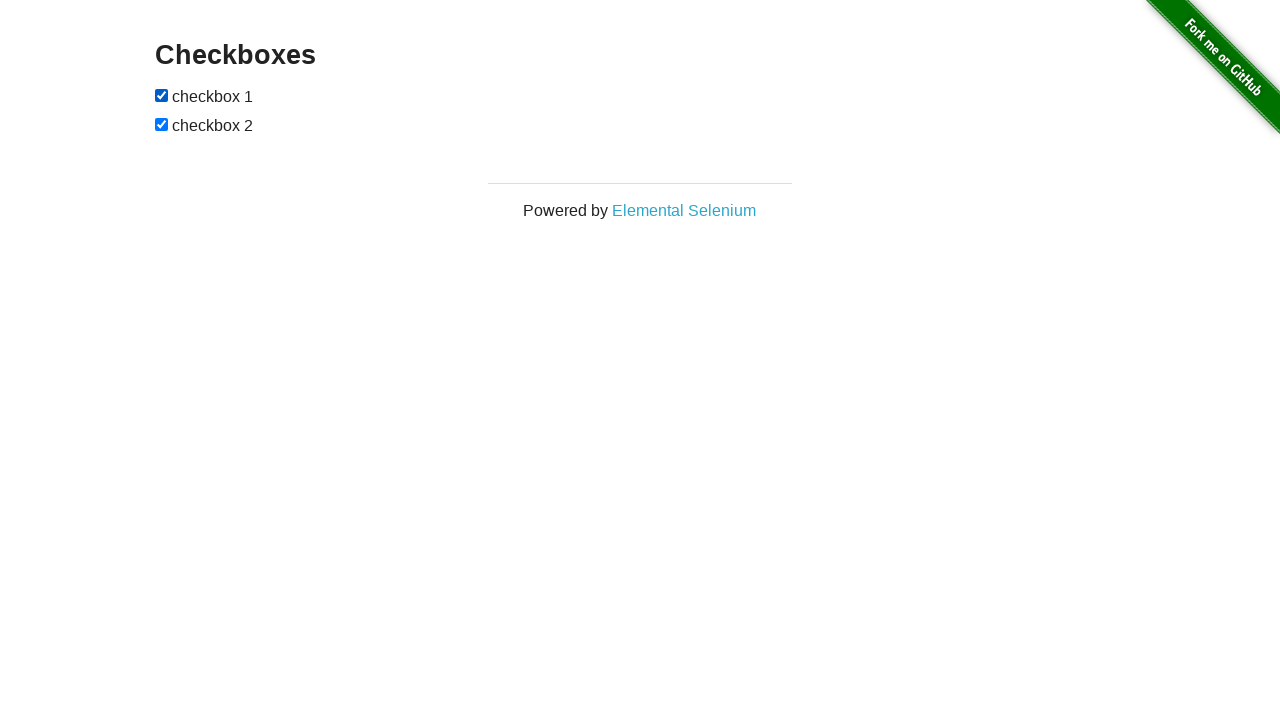

Located second checkbox element
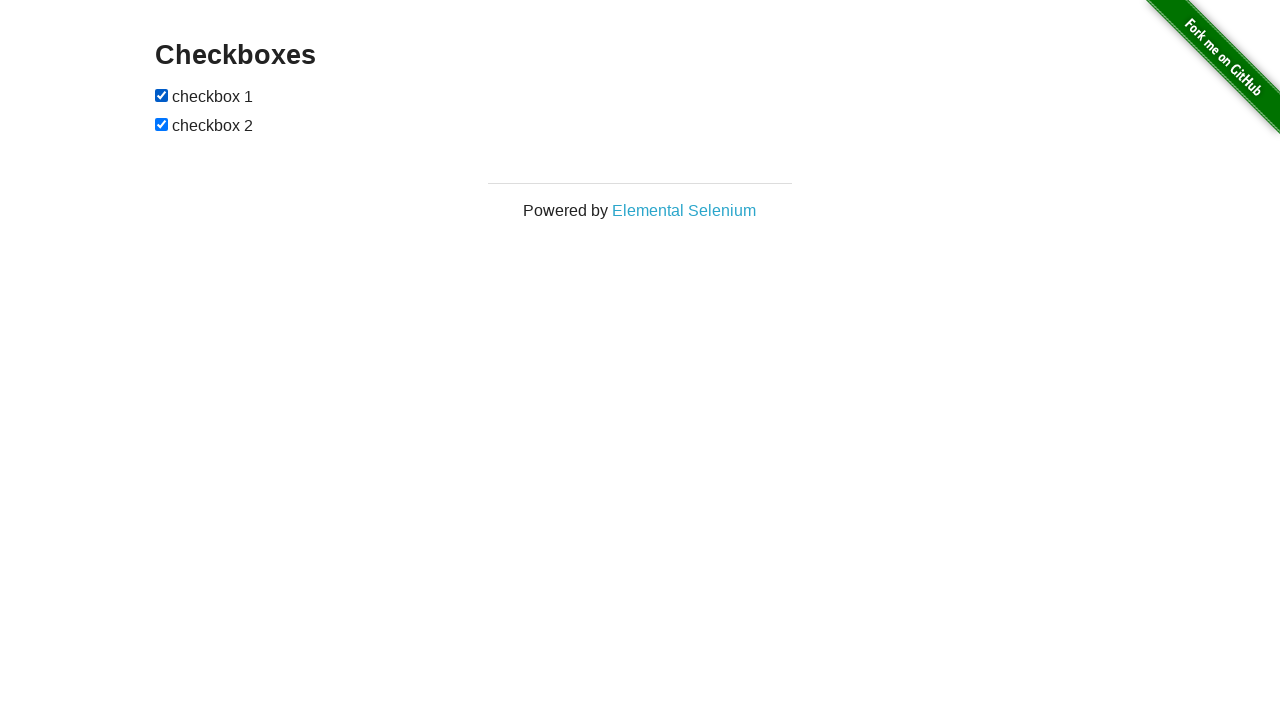

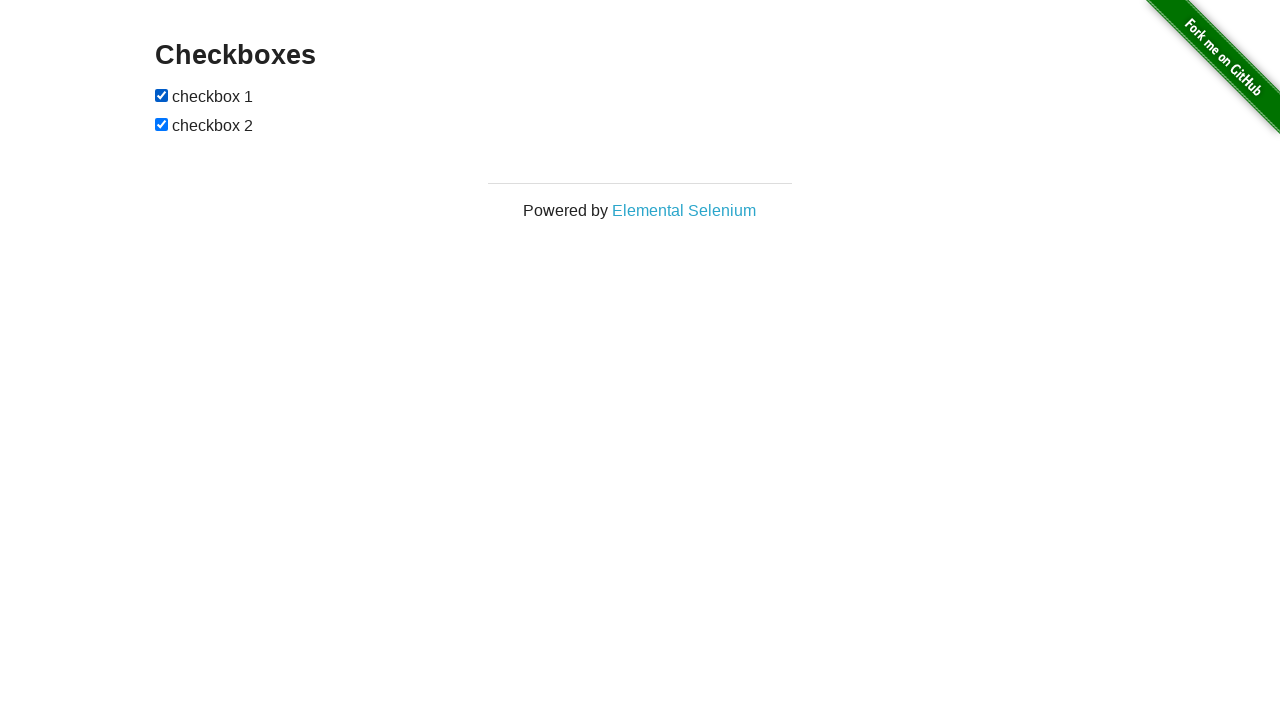